Duplicate test - Tests the Effect widget dropdown functionality (same as earlier Effect test)

Starting URL: https://jqueryui.com/

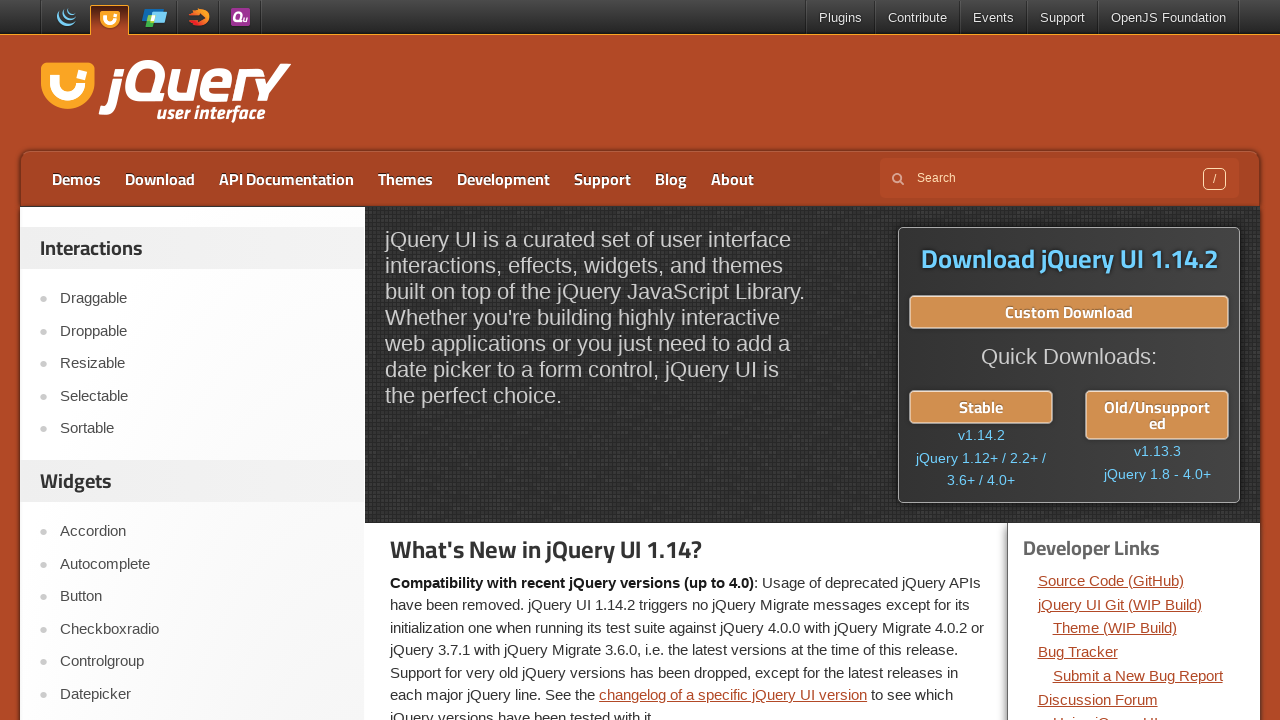

Clicked on Effect link to navigate to Effect widget demo at (202, 360) on a:has-text('Effect')
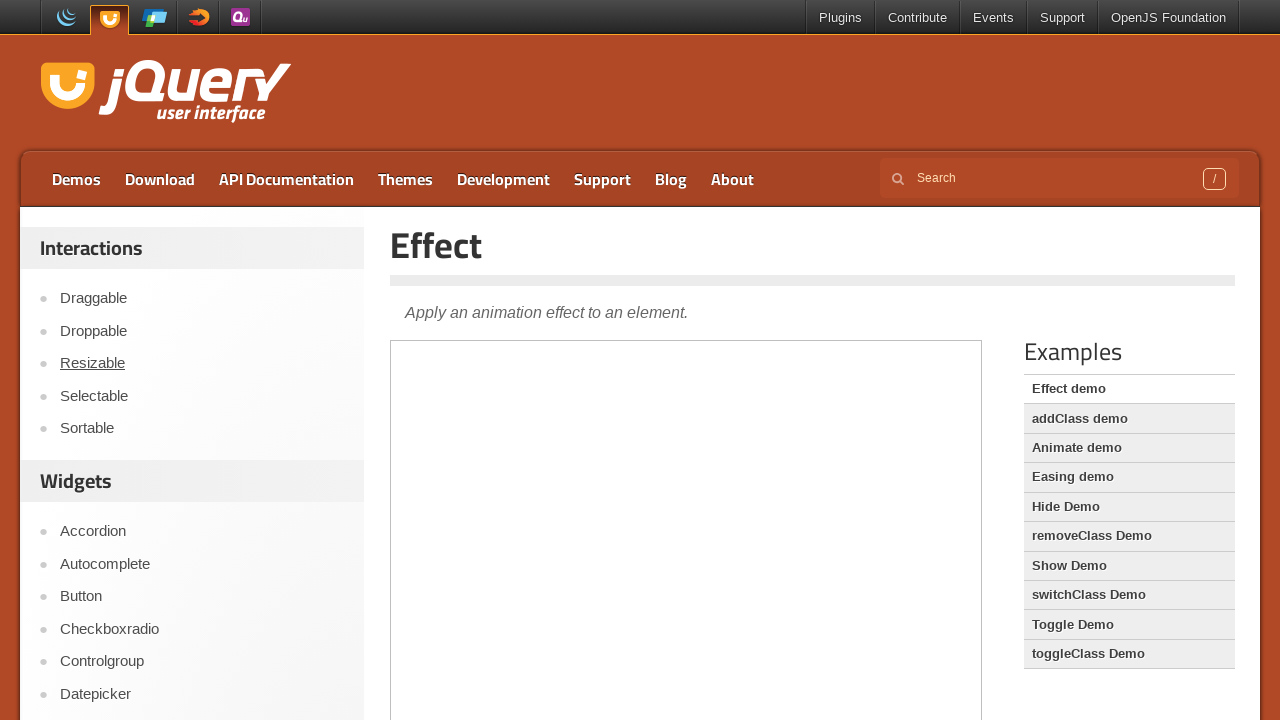

Demo page loaded and demo iframe is available
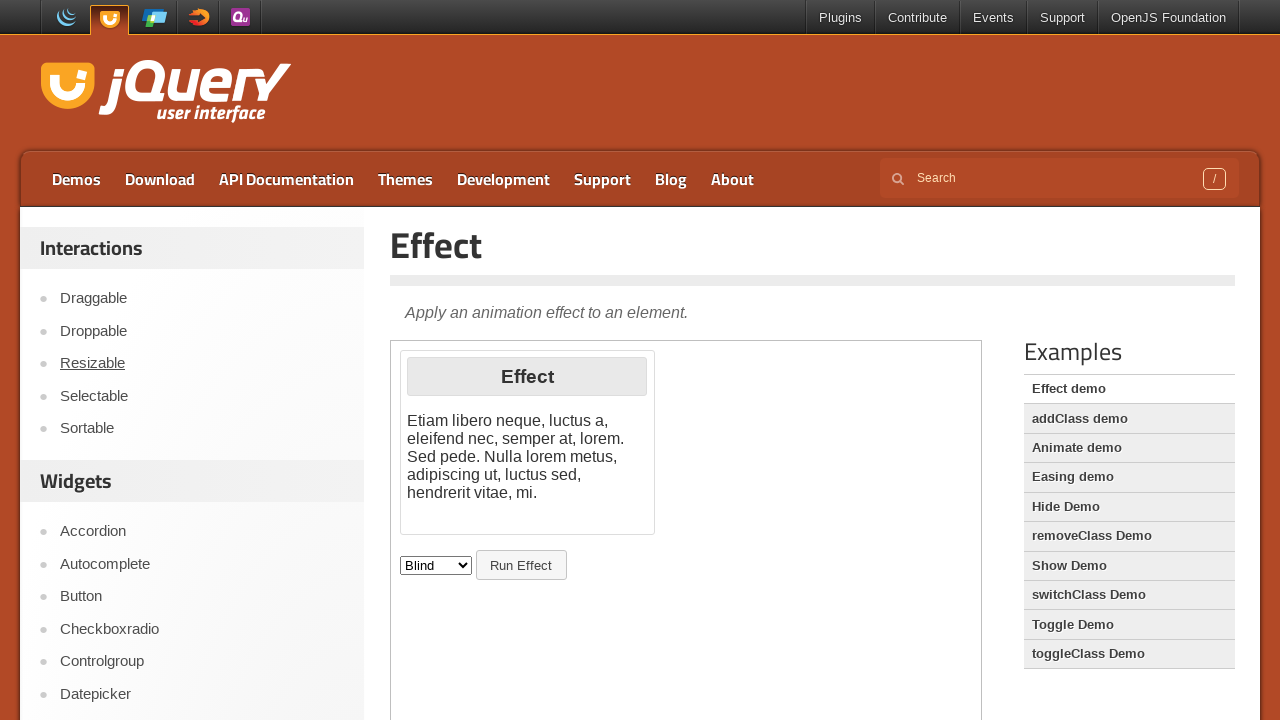

Located and switched to demo frame
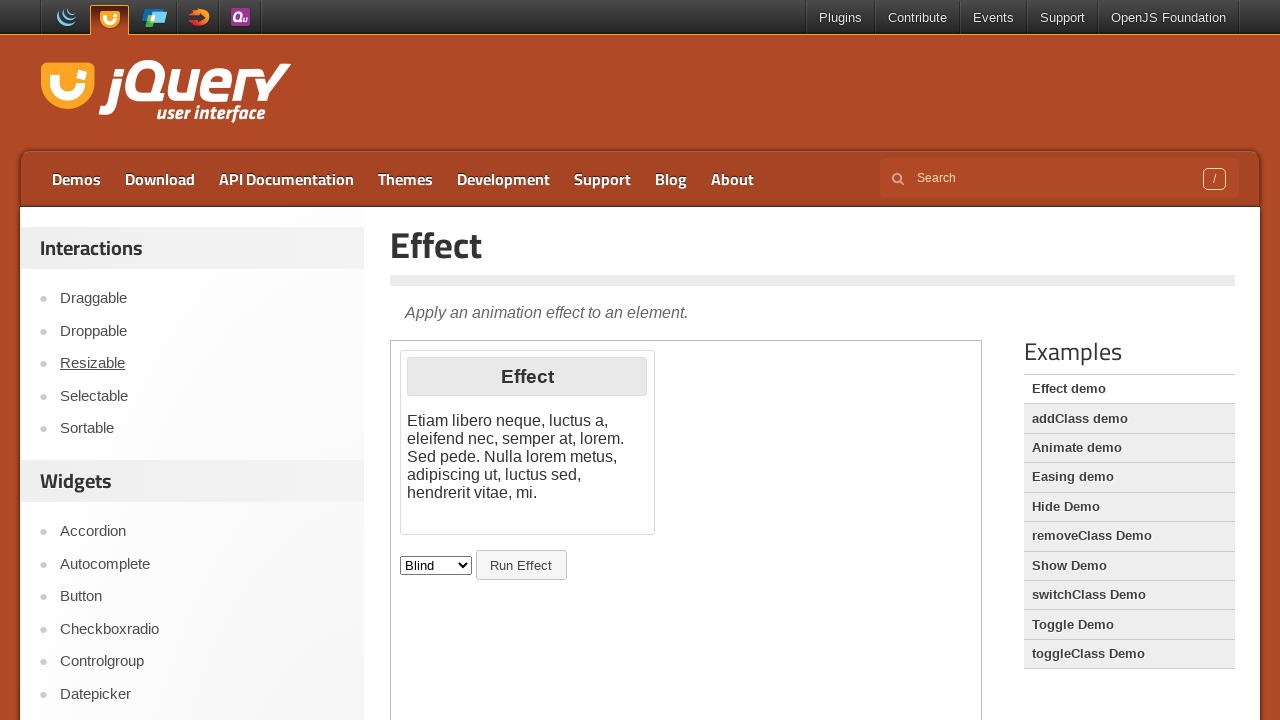

Selected 'shake' effect from the Effect dropdown on iframe.demo-frame >> internal:control=enter-frame >> select#effectTypes
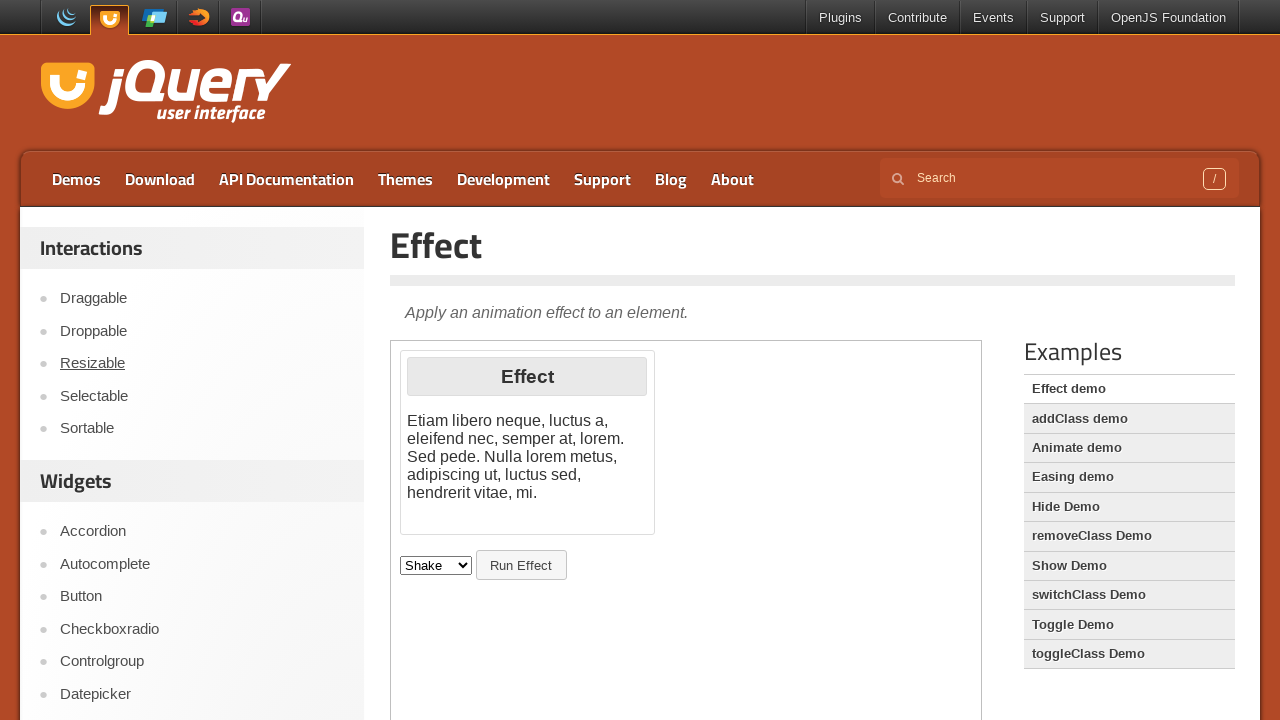

Clicked 'Run Effect' button to execute the shake effect at (521, 565) on iframe.demo-frame >> internal:control=enter-frame >> button:has-text('Run Effect
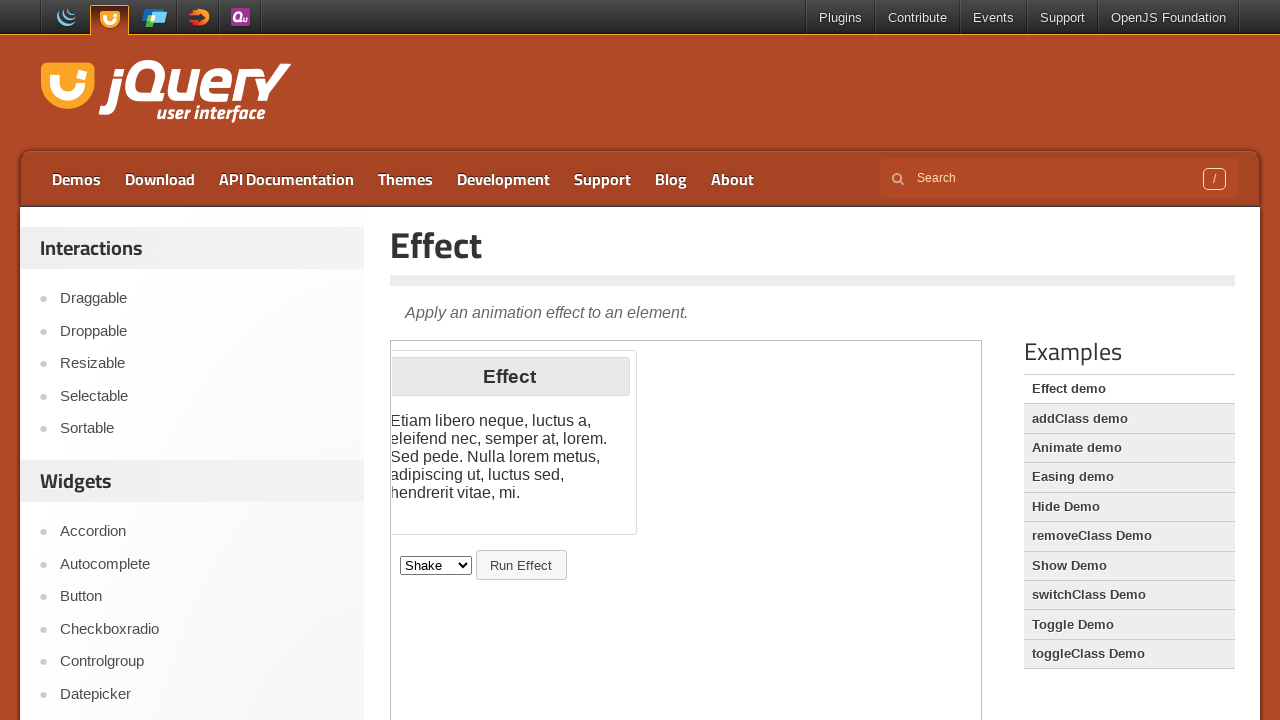

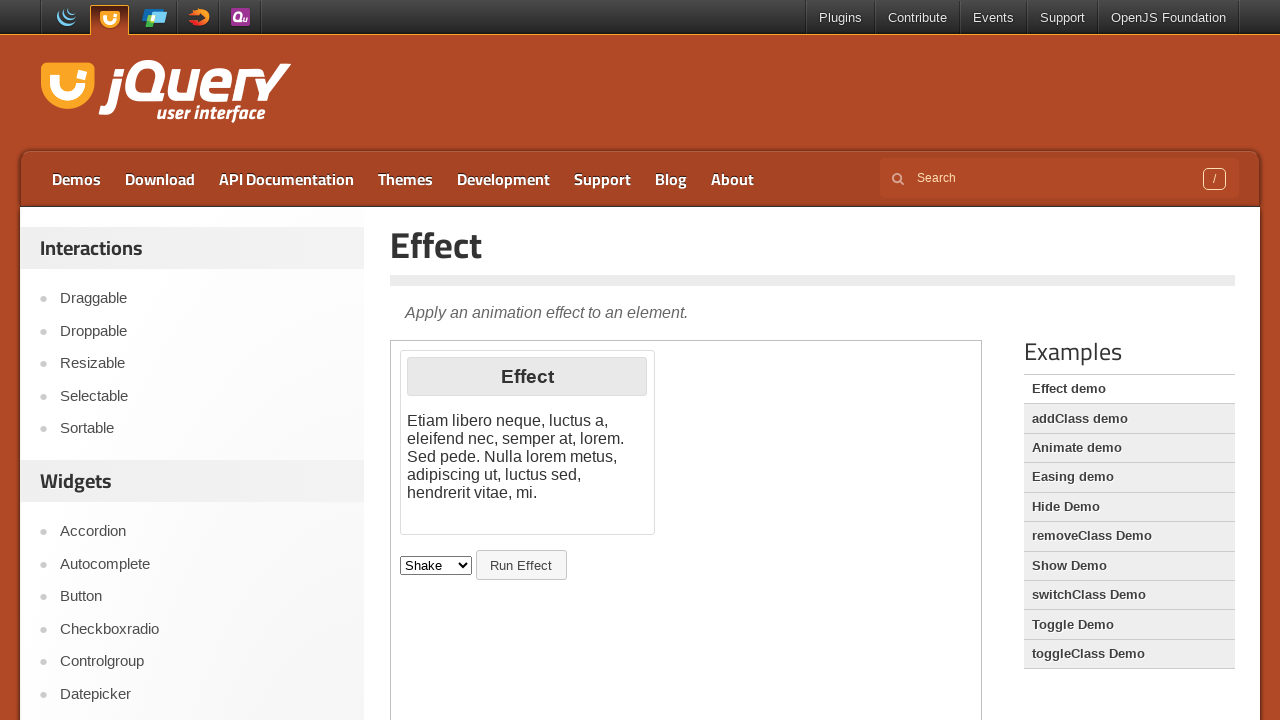